Tests nested iframe navigation by switching through multiple iframe layers and entering text in an input field within the innermost iframe

Starting URL: https://demo.automationtesting.in/Frames.html

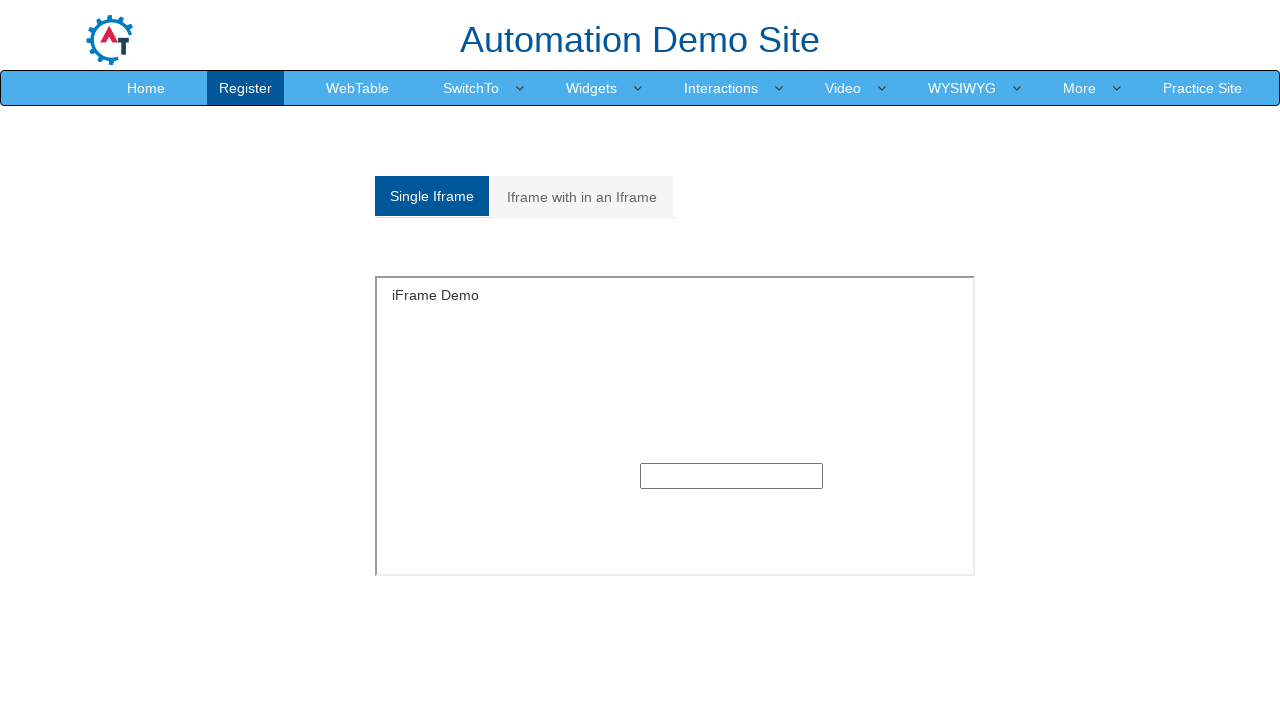

Clicked on 'Iframe with in an Iframe' tab at (582, 197) on xpath=//a[normalize-space()='Iframe with in an Iframe']
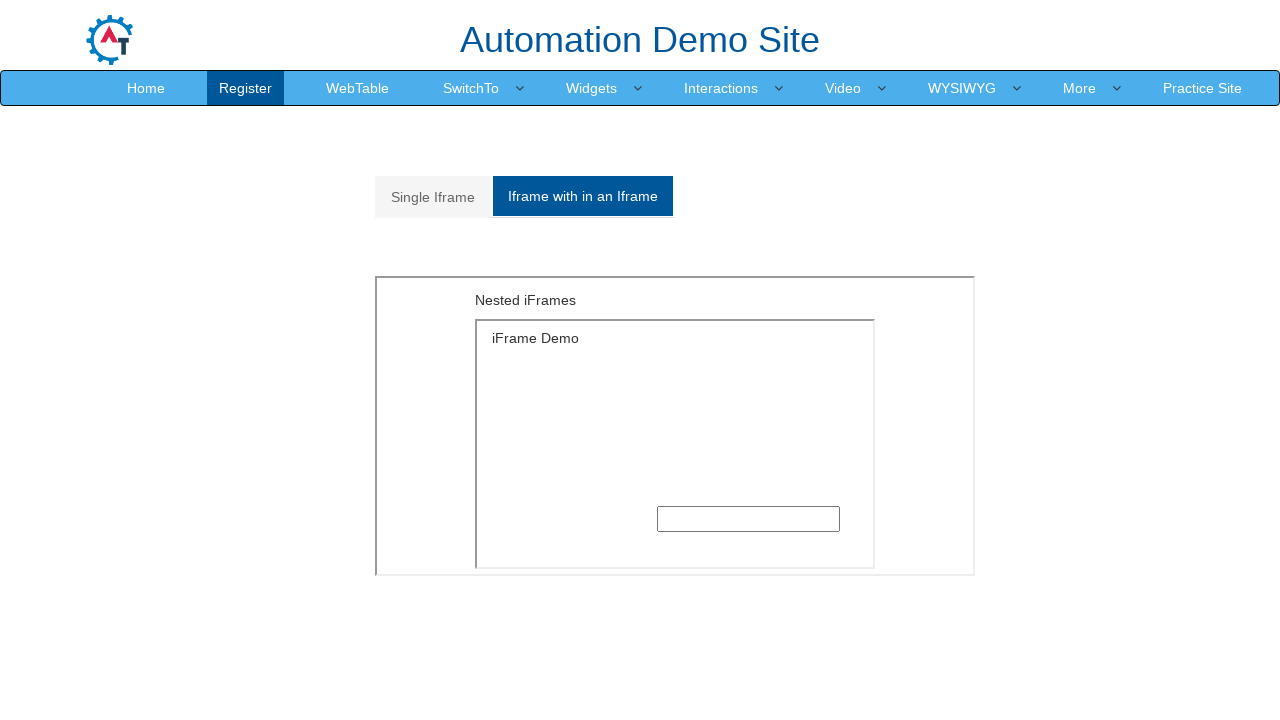

Located outer iframe with src='MultipleFrames.html'
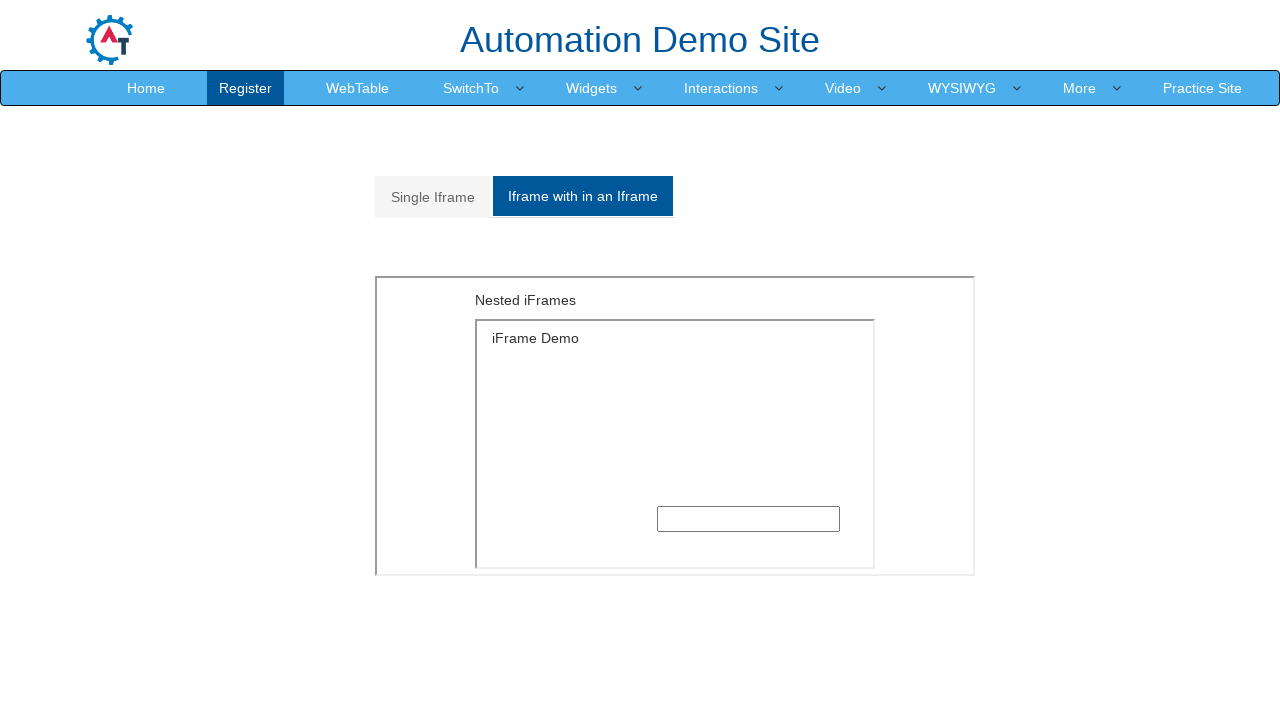

Located inner iframe within the outer frame
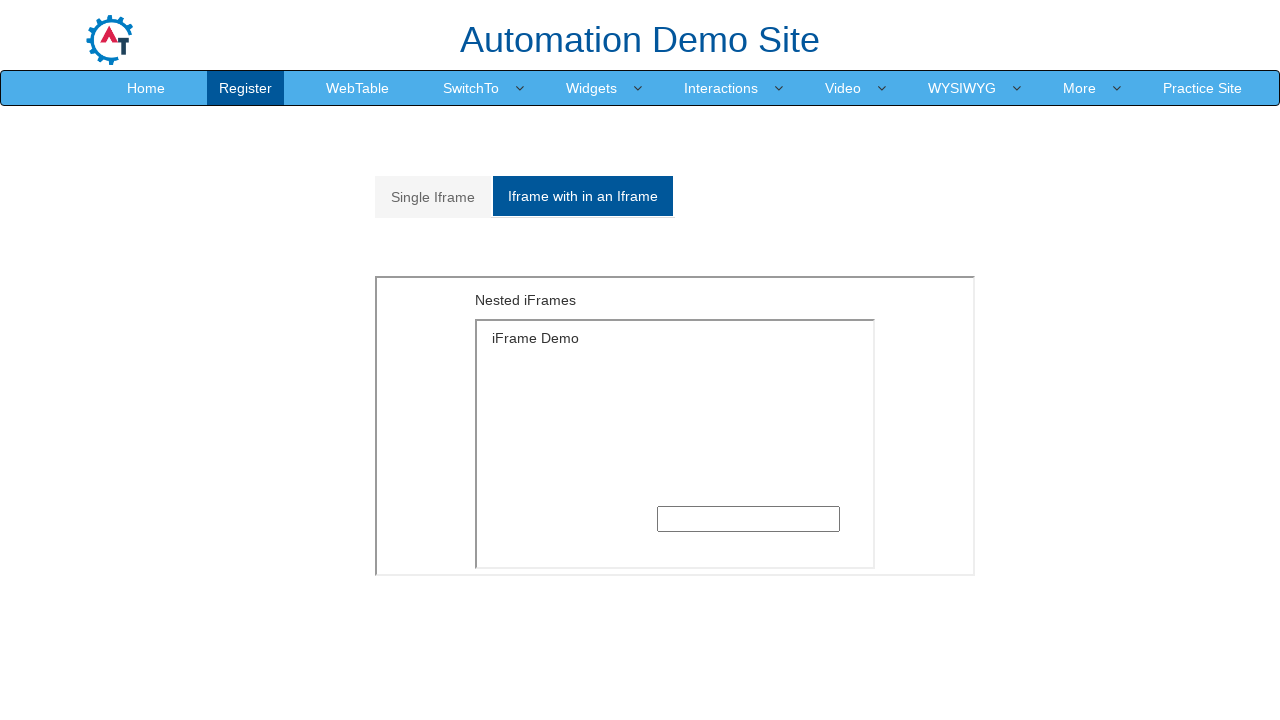

Entered 'welcome' text in input field within innermost iframe on xpath=//iframe[@src='MultipleFrames.html'] >> internal:control=enter-frame >> xp
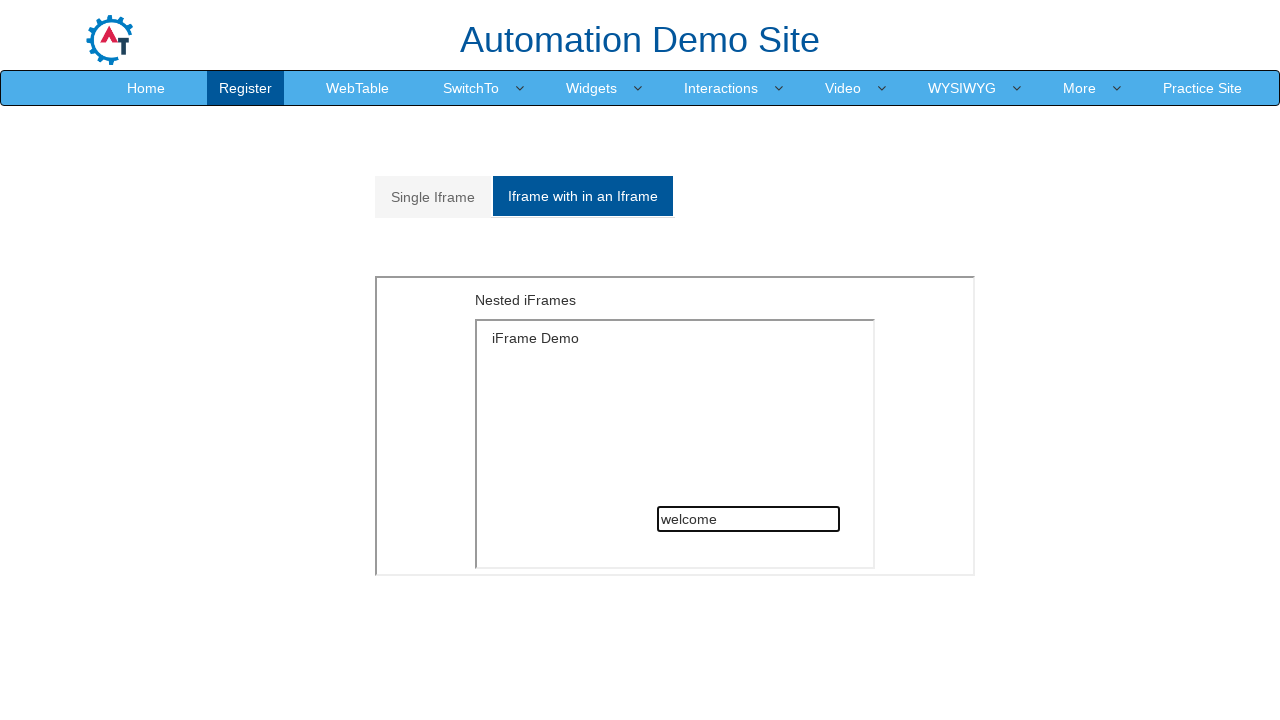

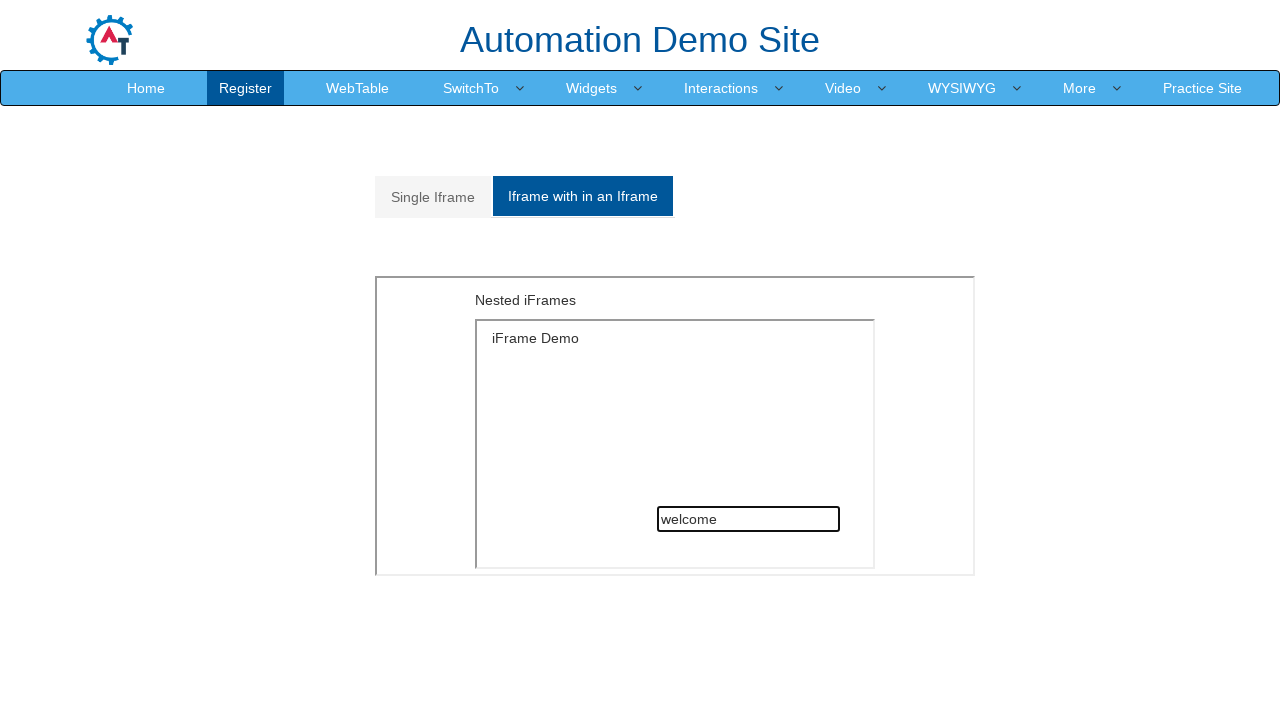